Clicks on the Primary button on the buttons demo page

Starting URL: https://formy-project.herokuapp.com/buttons

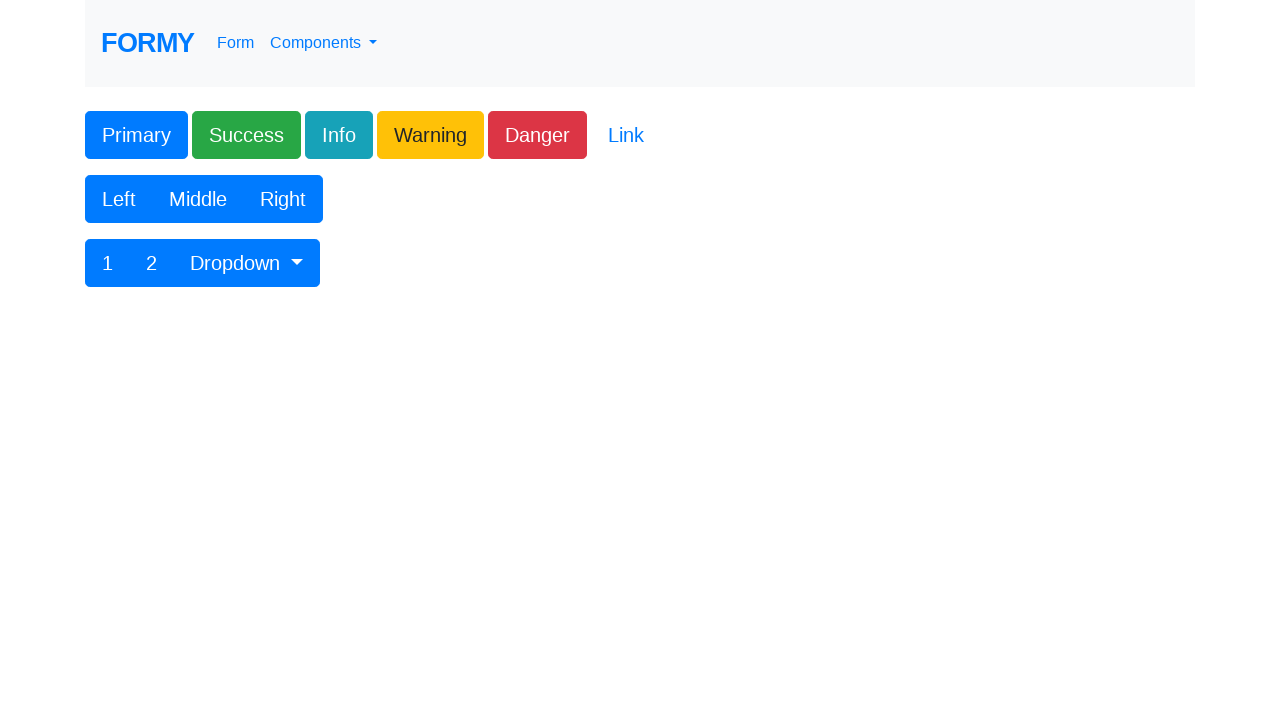

Navigated to buttons demo page
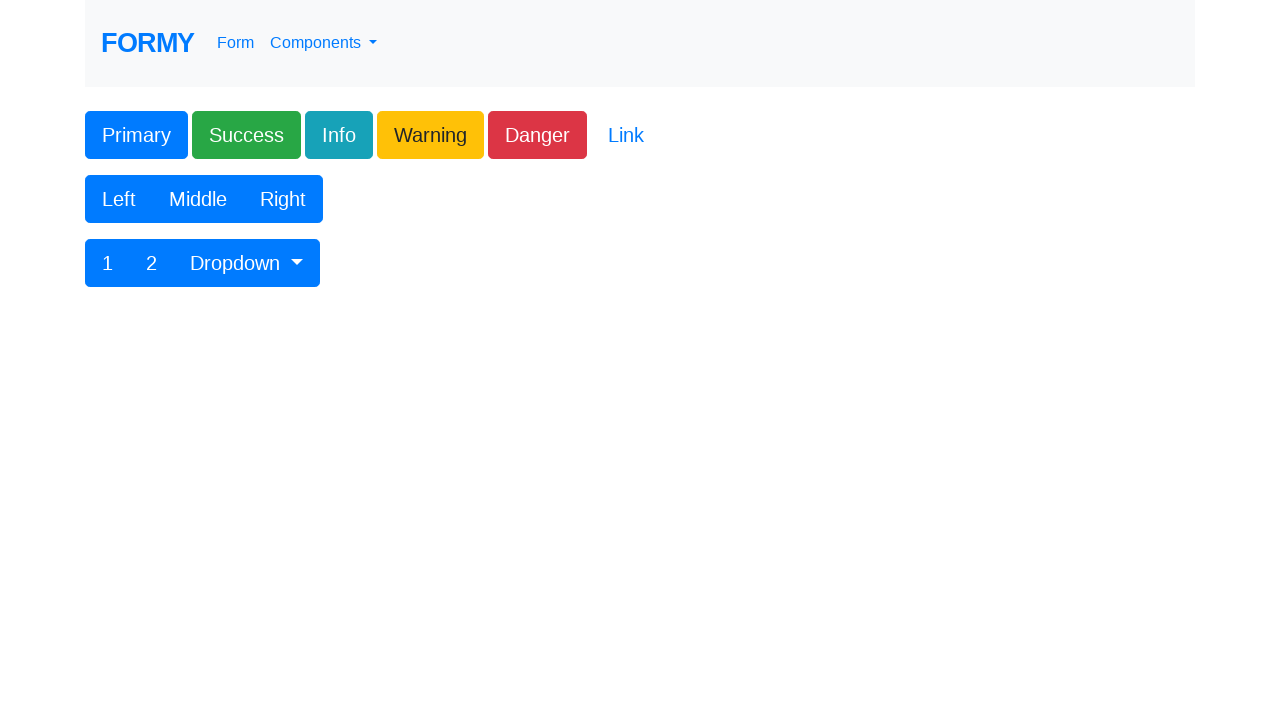

Clicked on the Primary button at (136, 135) on button:has-text('Primary')
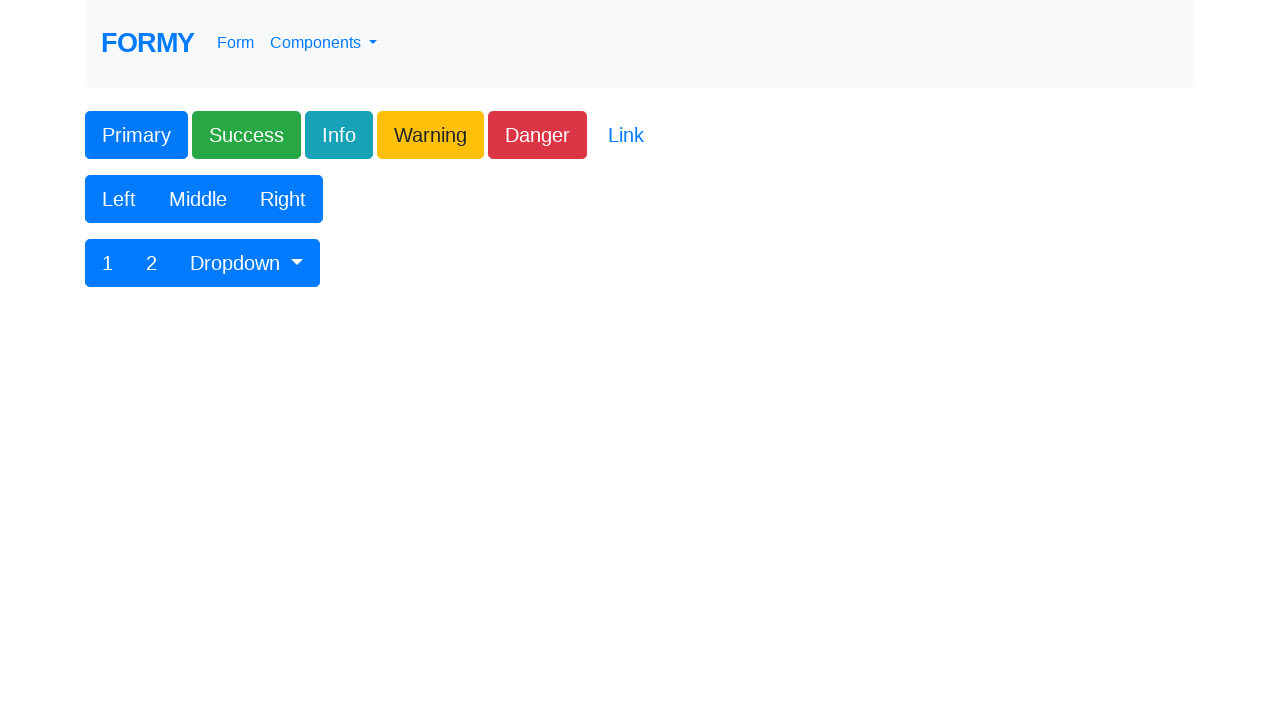

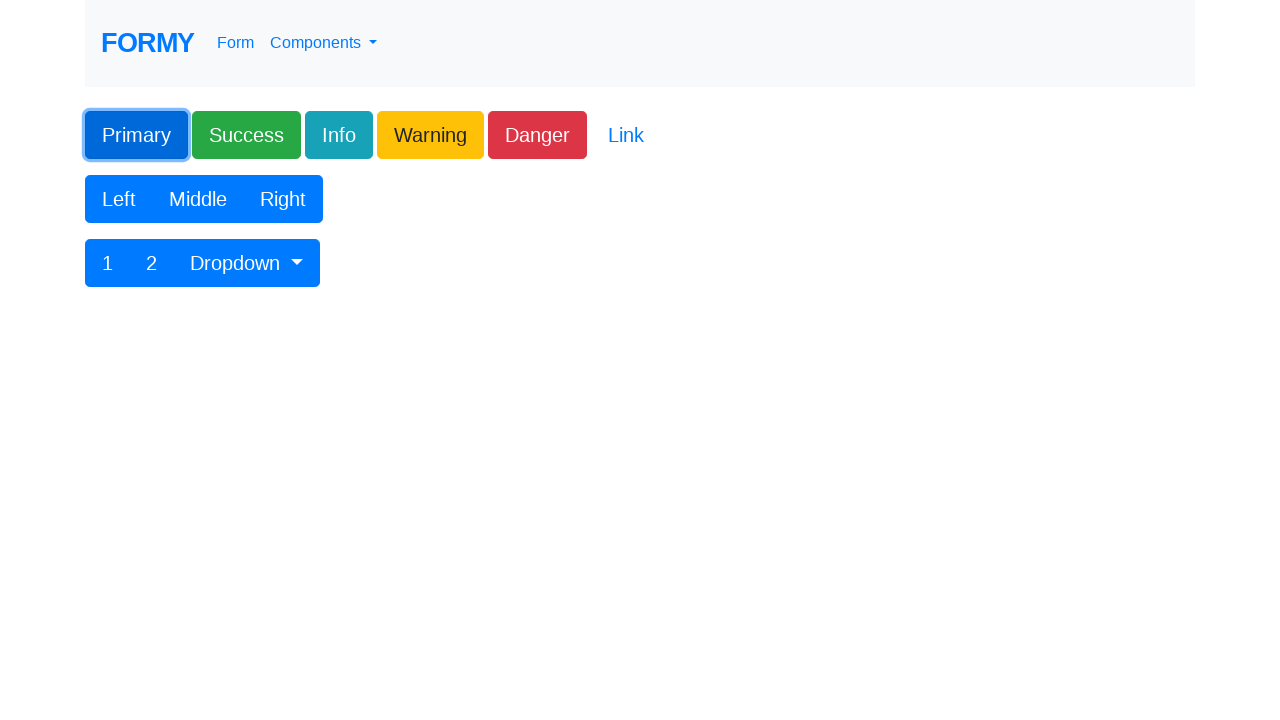